Tests dropdown selection functionality by selecting an option from a dropdown menu and verifying the selection was successful

Starting URL: http://the-internet.herokuapp.com/dropdown

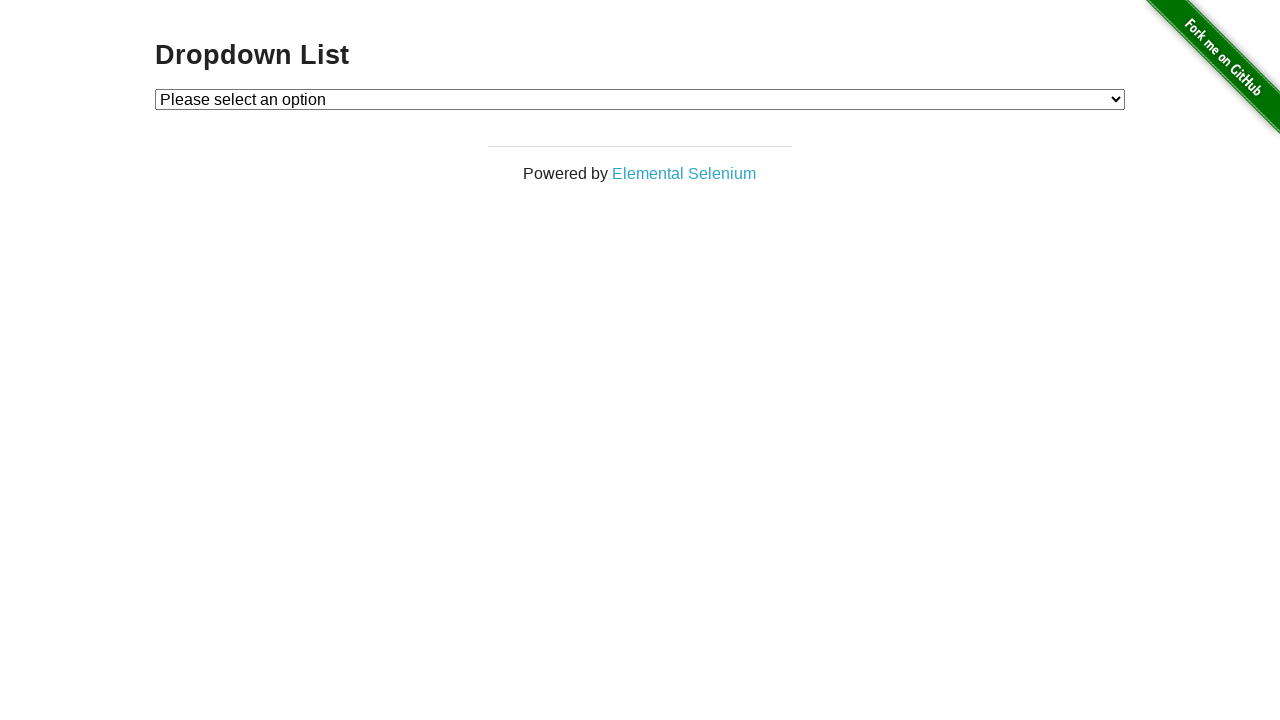

Selected second option (index 1) from dropdown menu on #dropdown
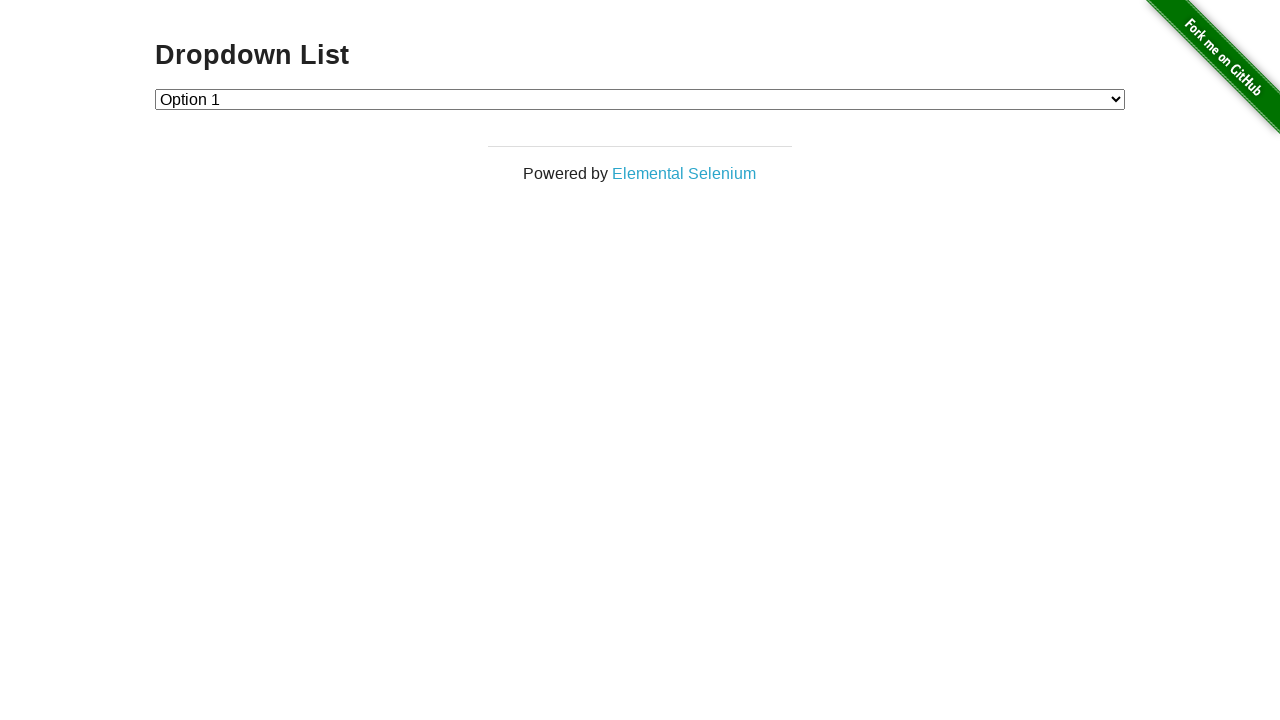

Verified dropdown selection was applied successfully
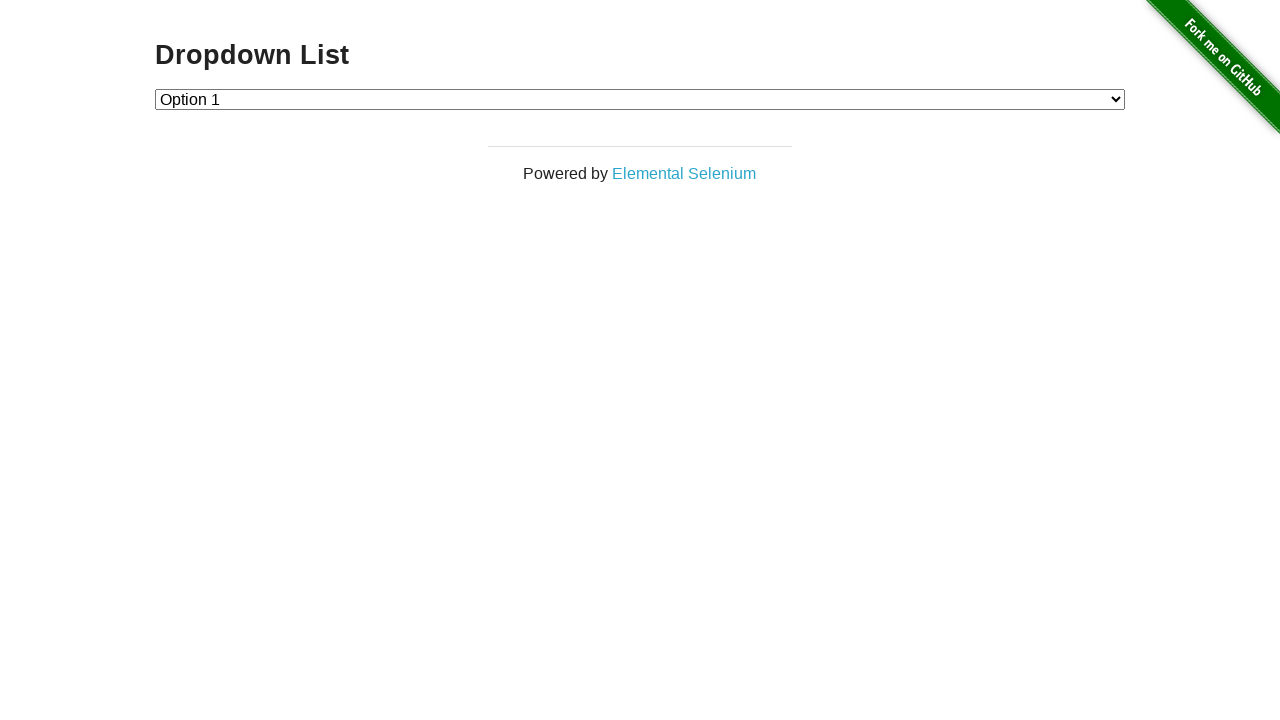

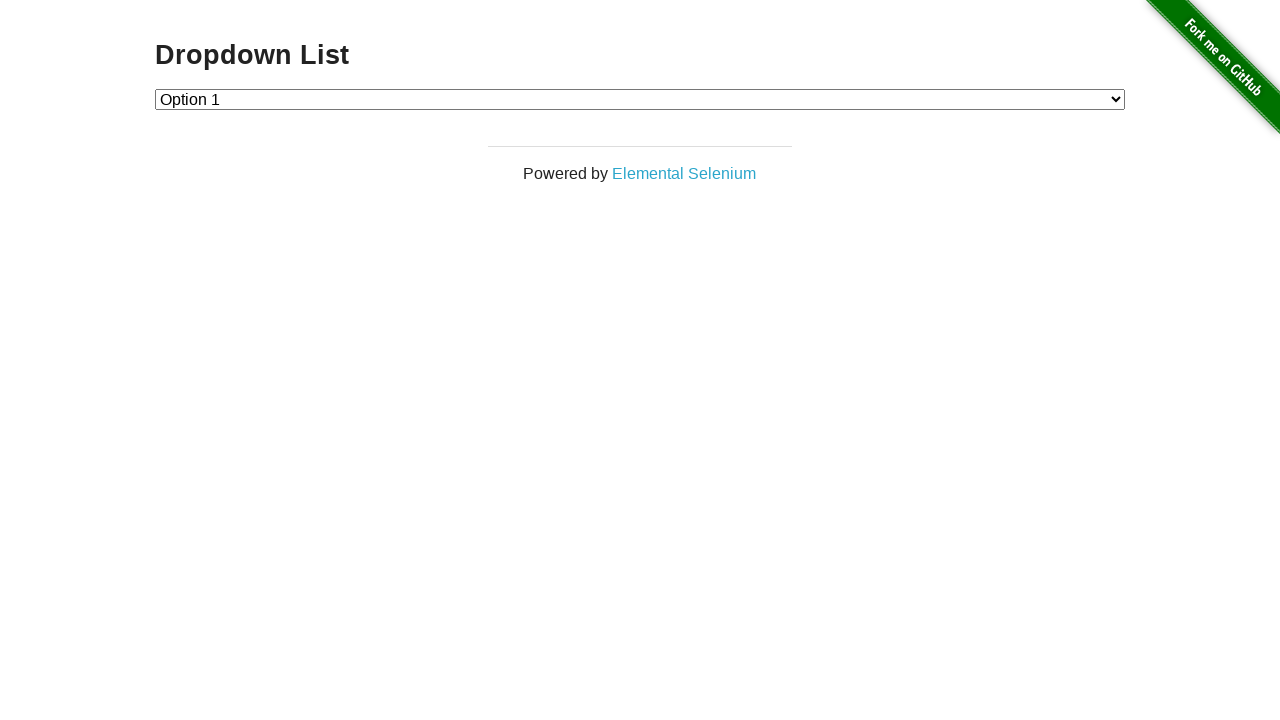